Navigates to the Selenium documentation website and scrolls down the page by 1000 pixels

Starting URL: https://www.selenium.dev

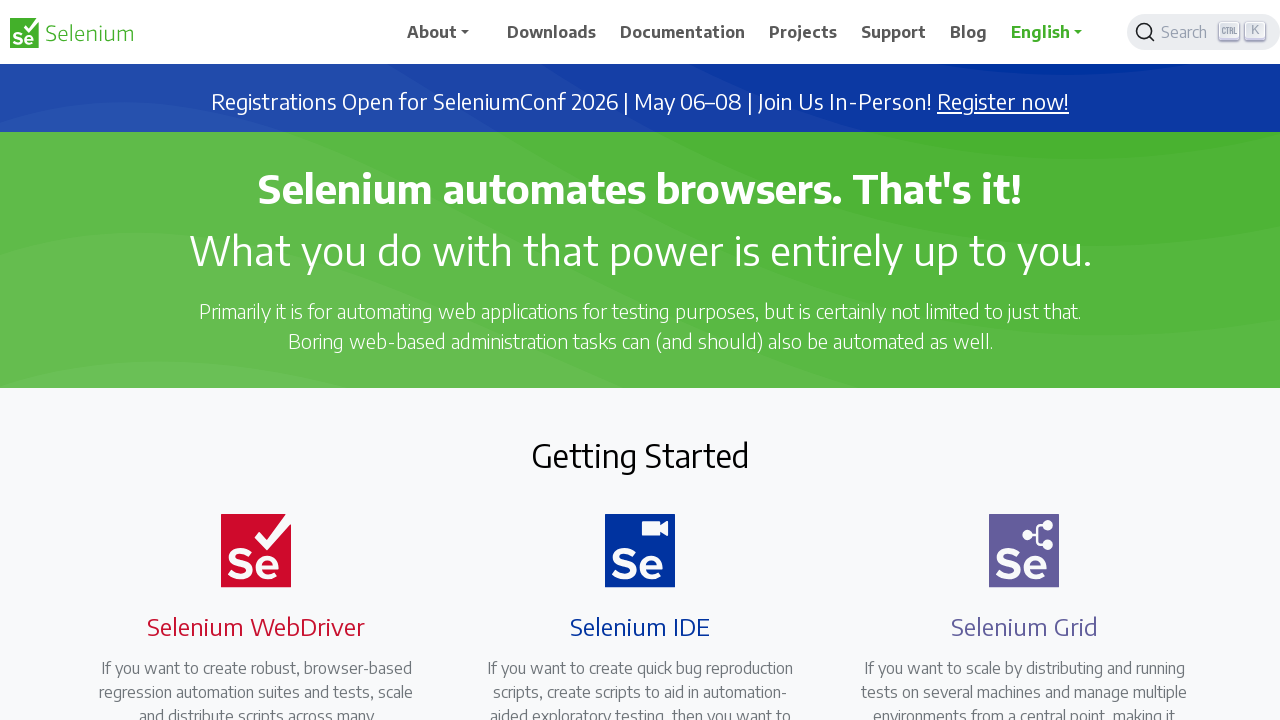

Navigated to Selenium documentation website
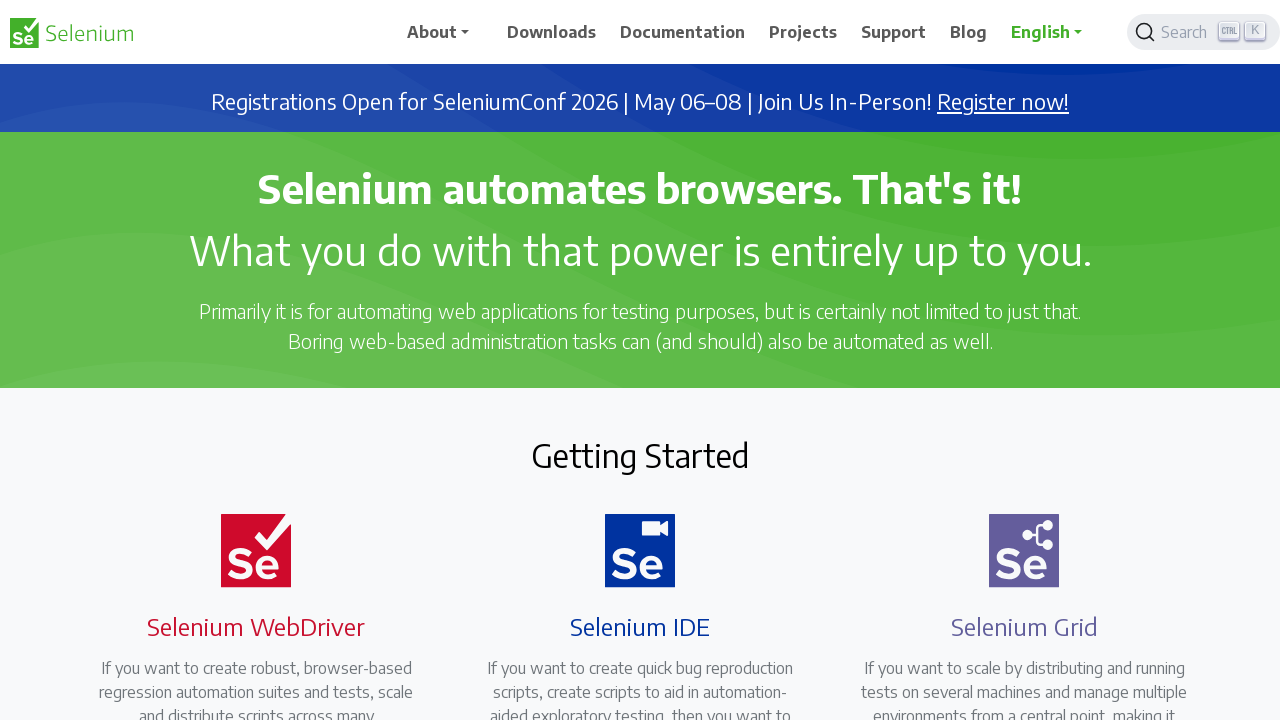

Scrolled down the page by 1000 pixels
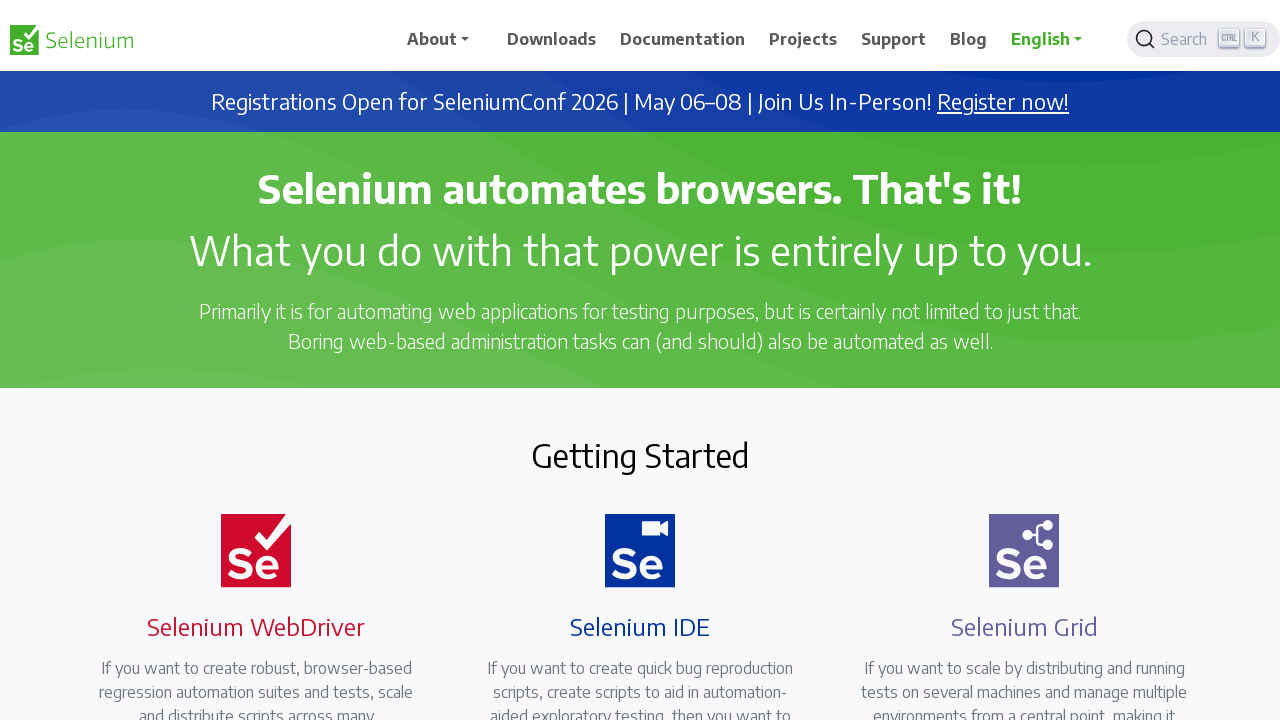

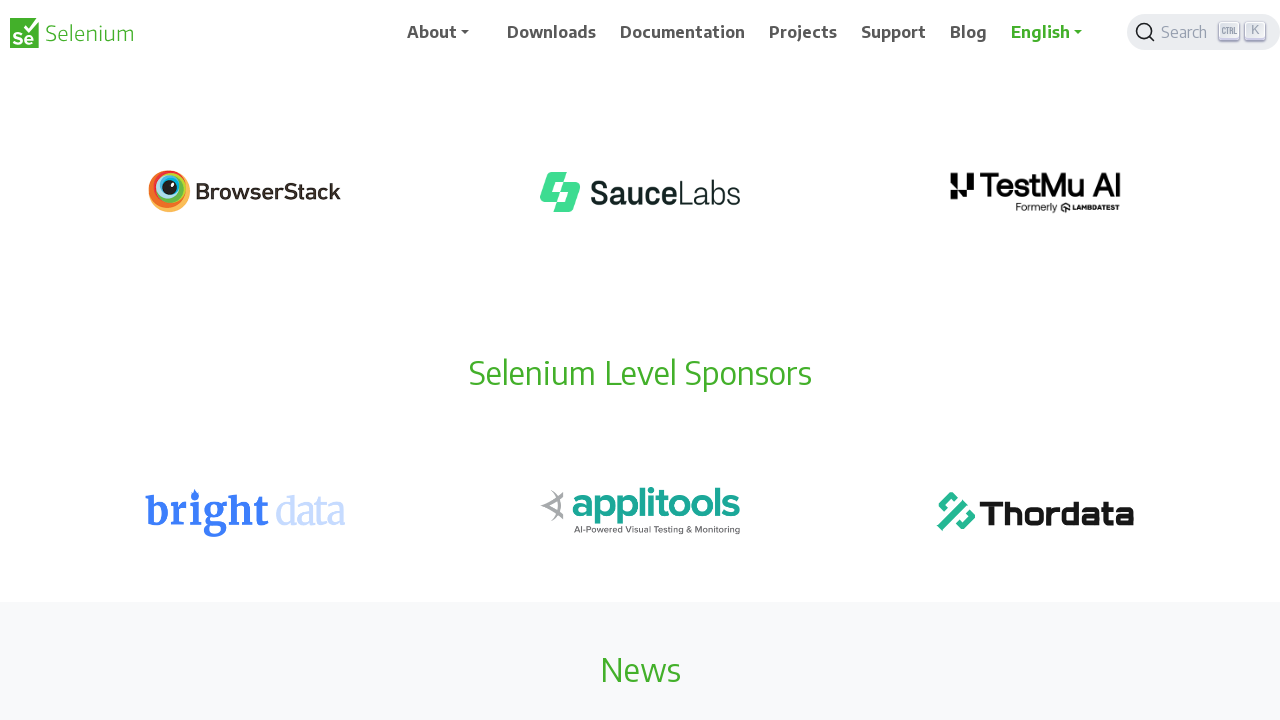